Tests keyboard interactions on a form including typing text, using backspace, tab navigation, and shift+tab for reverse navigation

Starting URL: https://formy-project.herokuapp.com/form

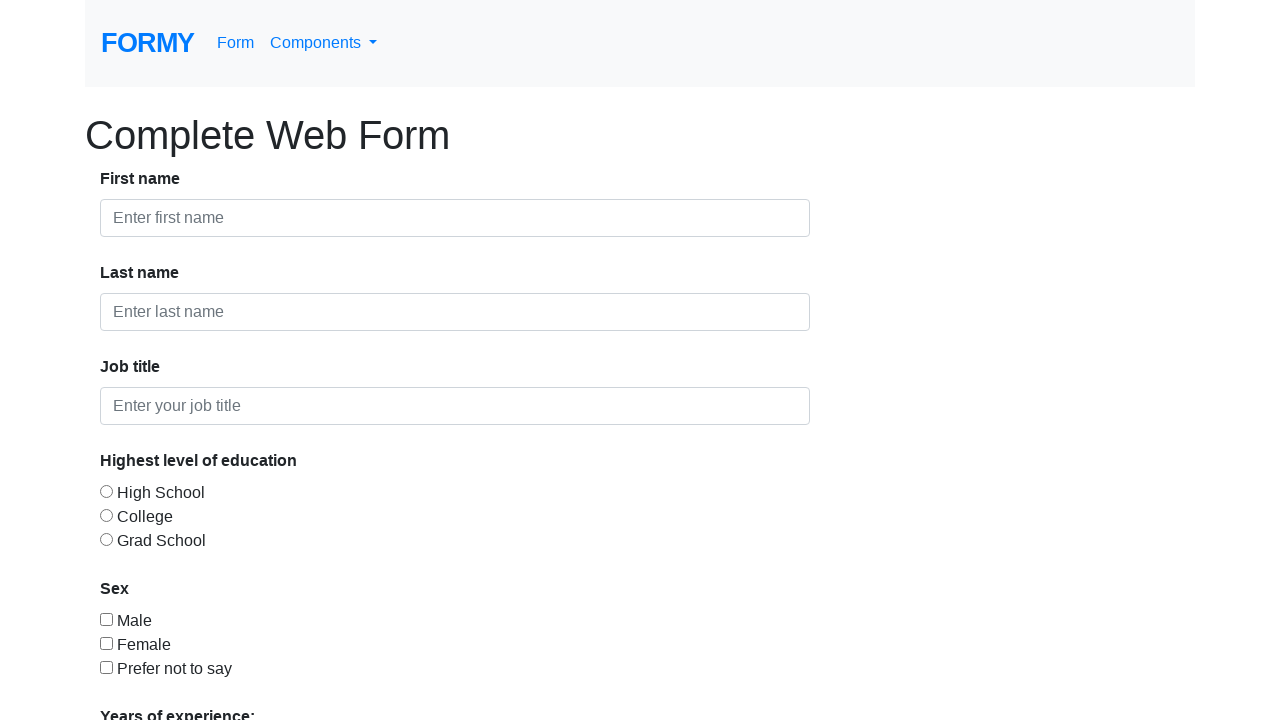

Typed 'Iulia' into the first name field on #first-name
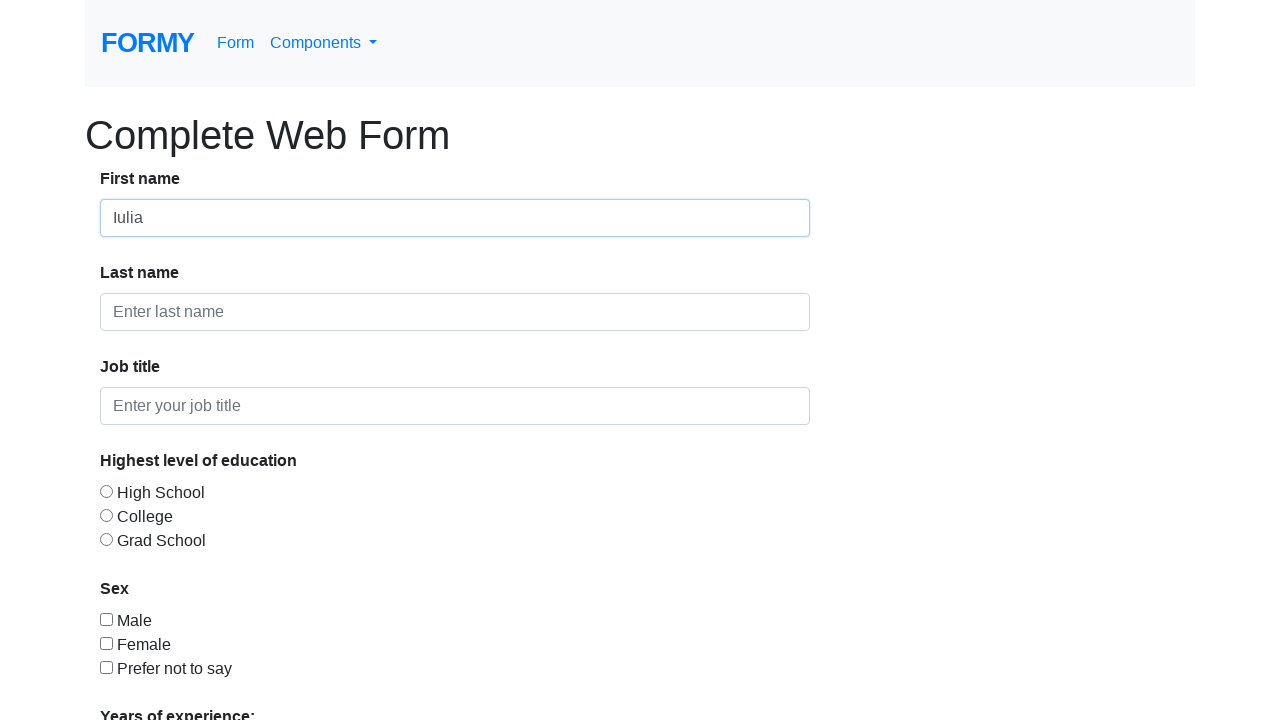

Pressed Backspace to delete the last character from first name field on #first-name
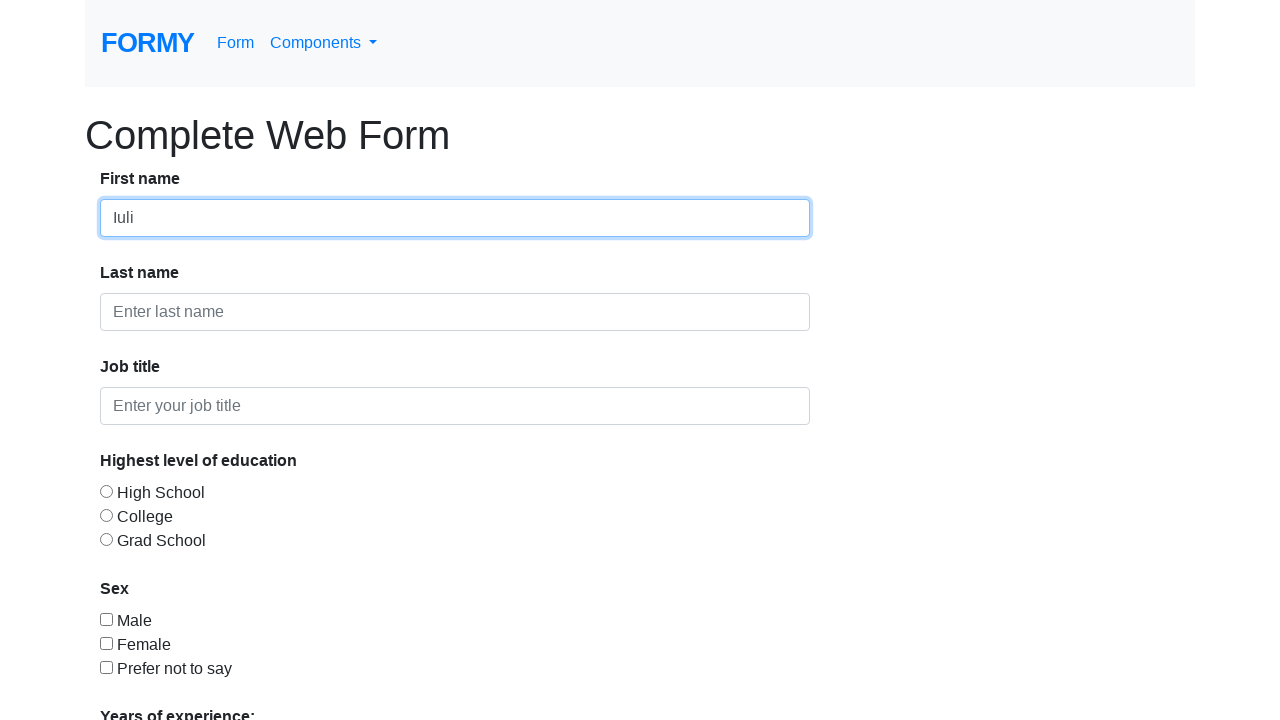

Pressed Tab to navigate to the next form field on #first-name
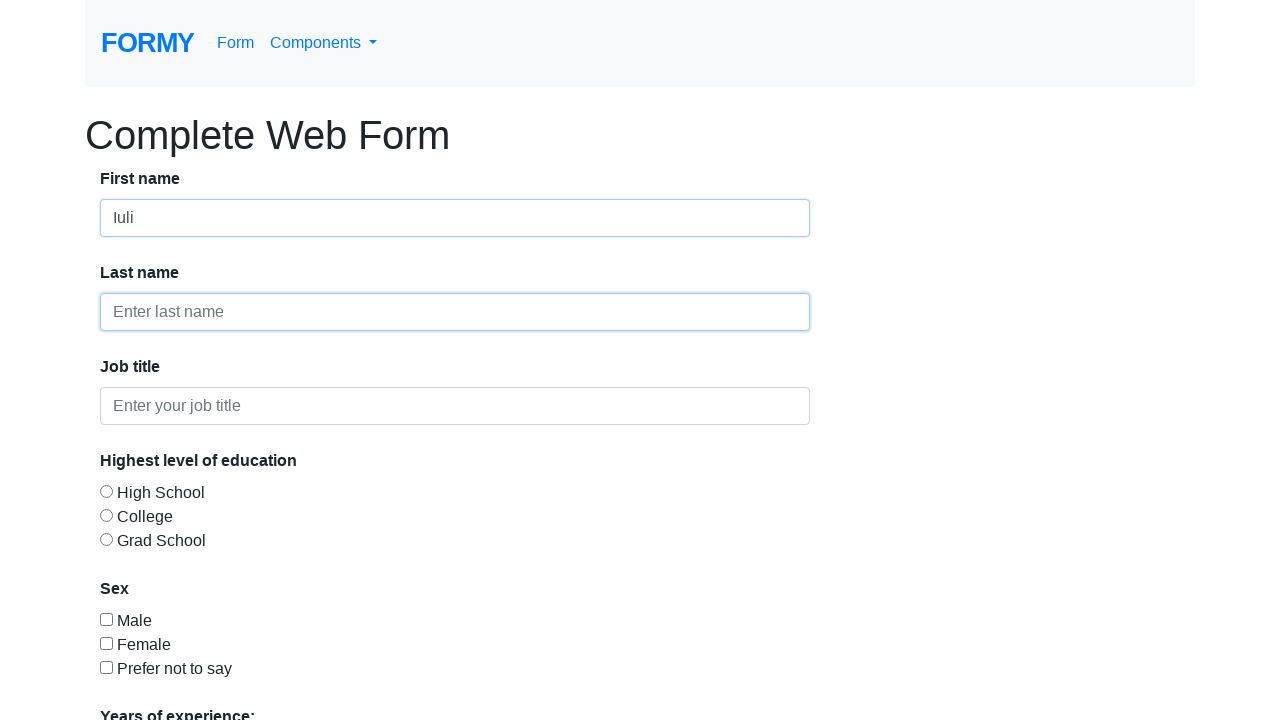

Pressed Shift key down
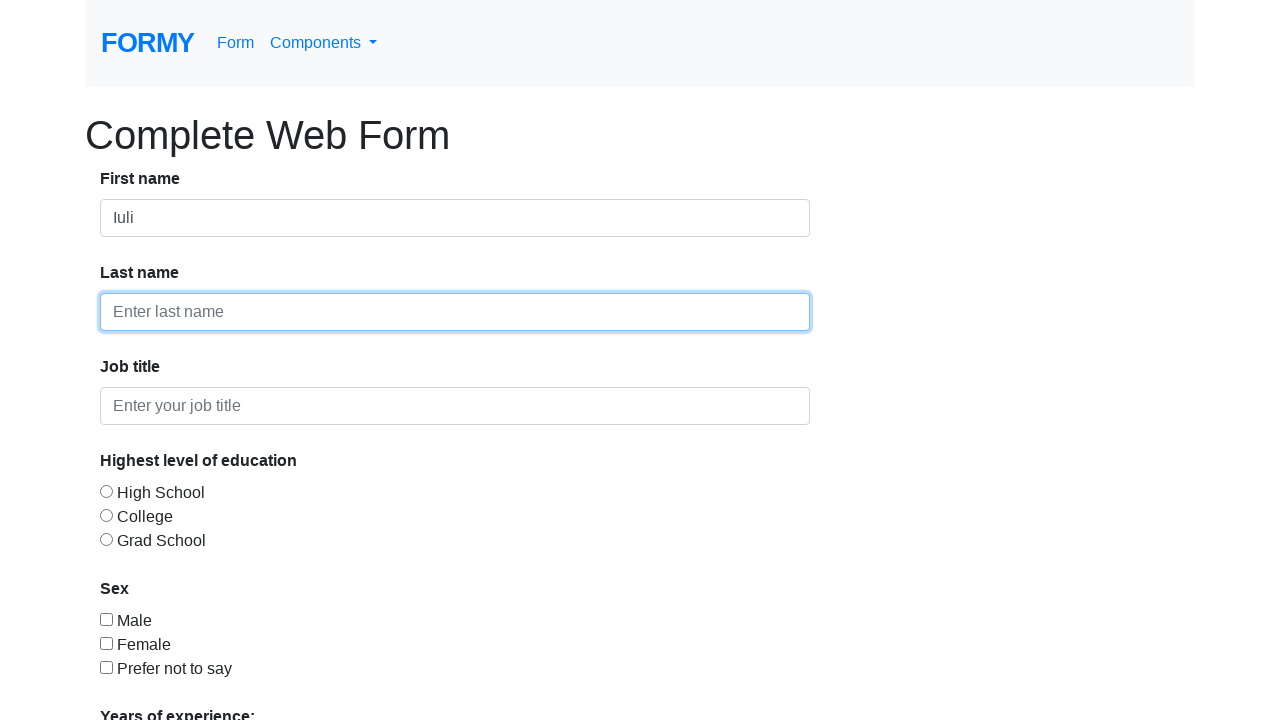

Pressed Tab while holding Shift to navigate backwards to previous field
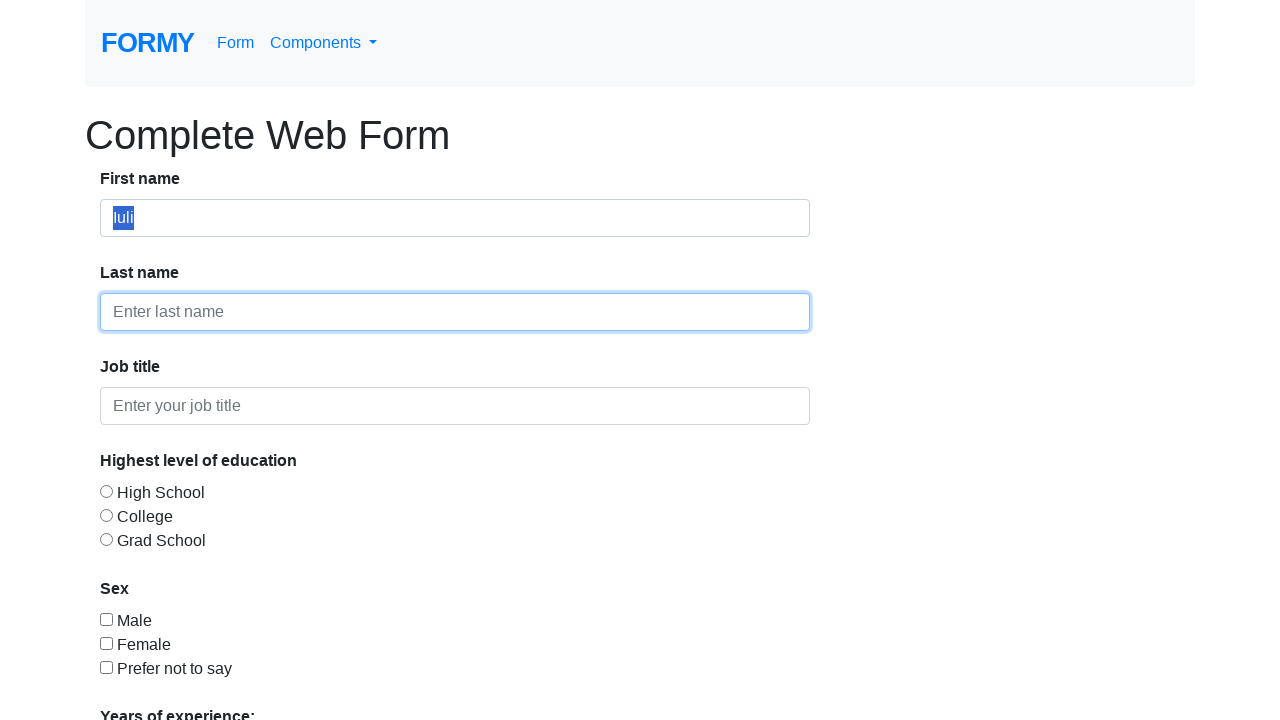

Released Shift key
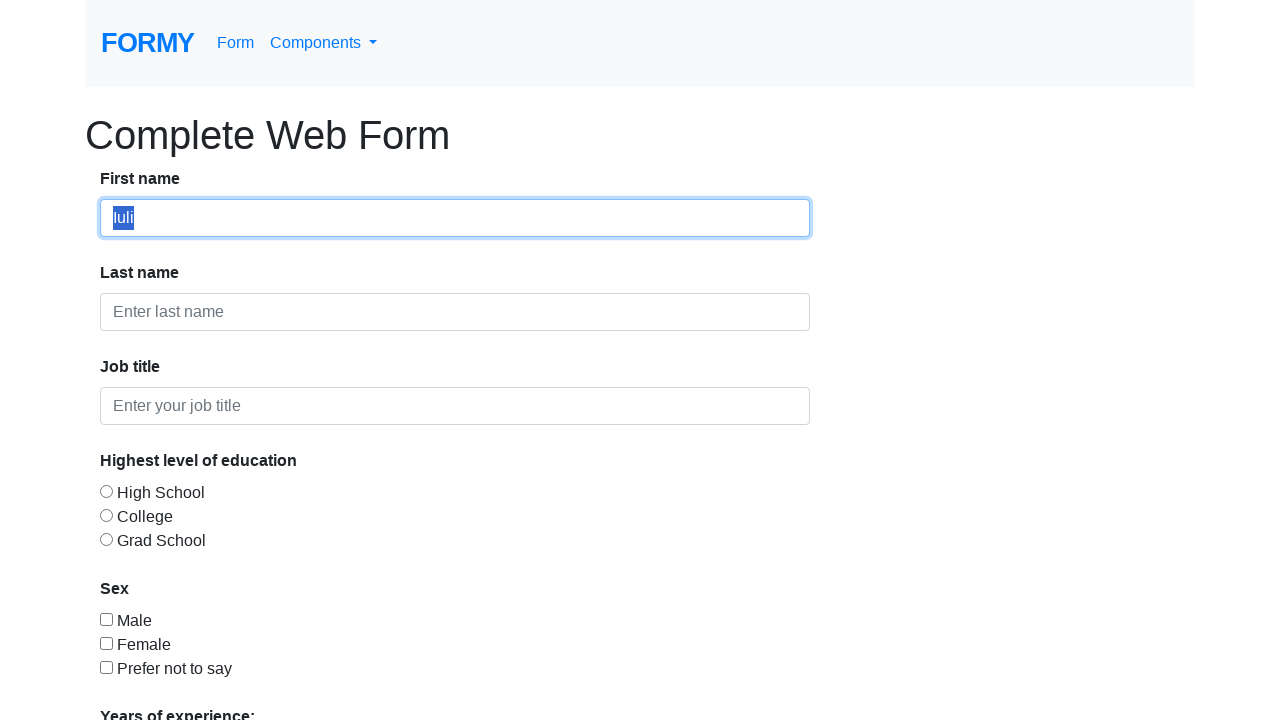

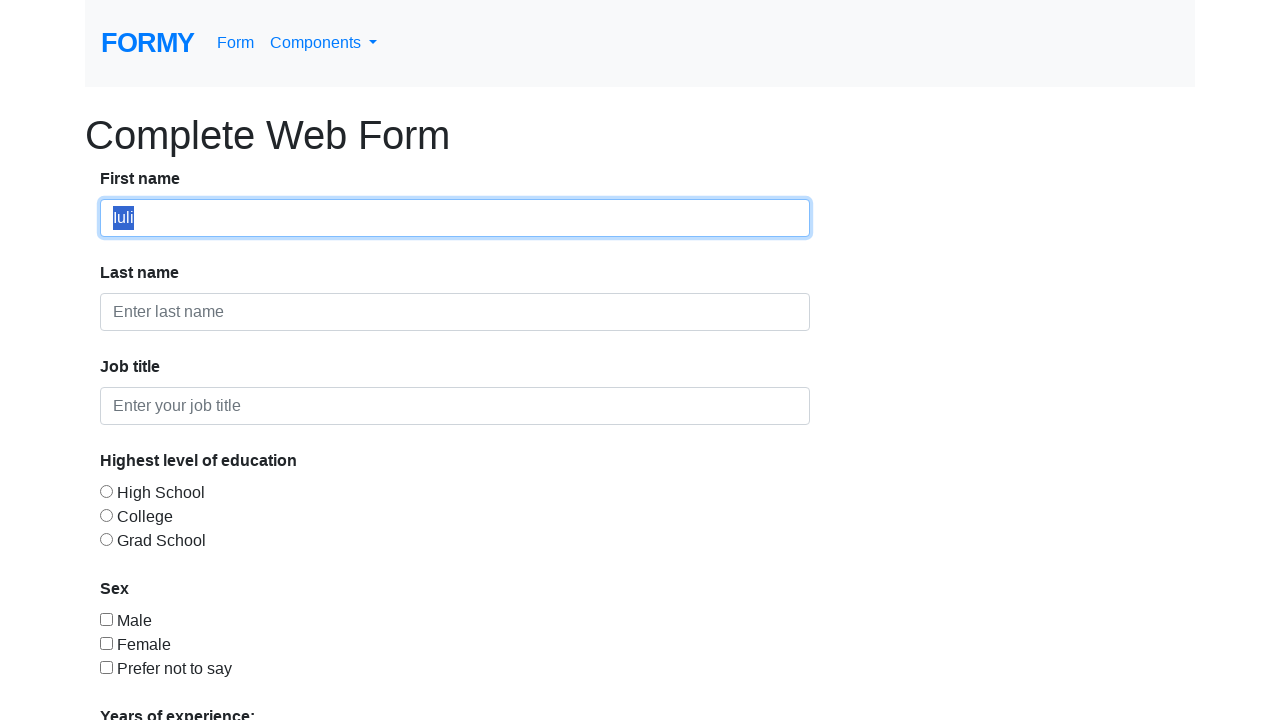